Simple test that navigates to Flipkart's homepage and verifies the page loads successfully

Starting URL: https://www.flipkart.com/

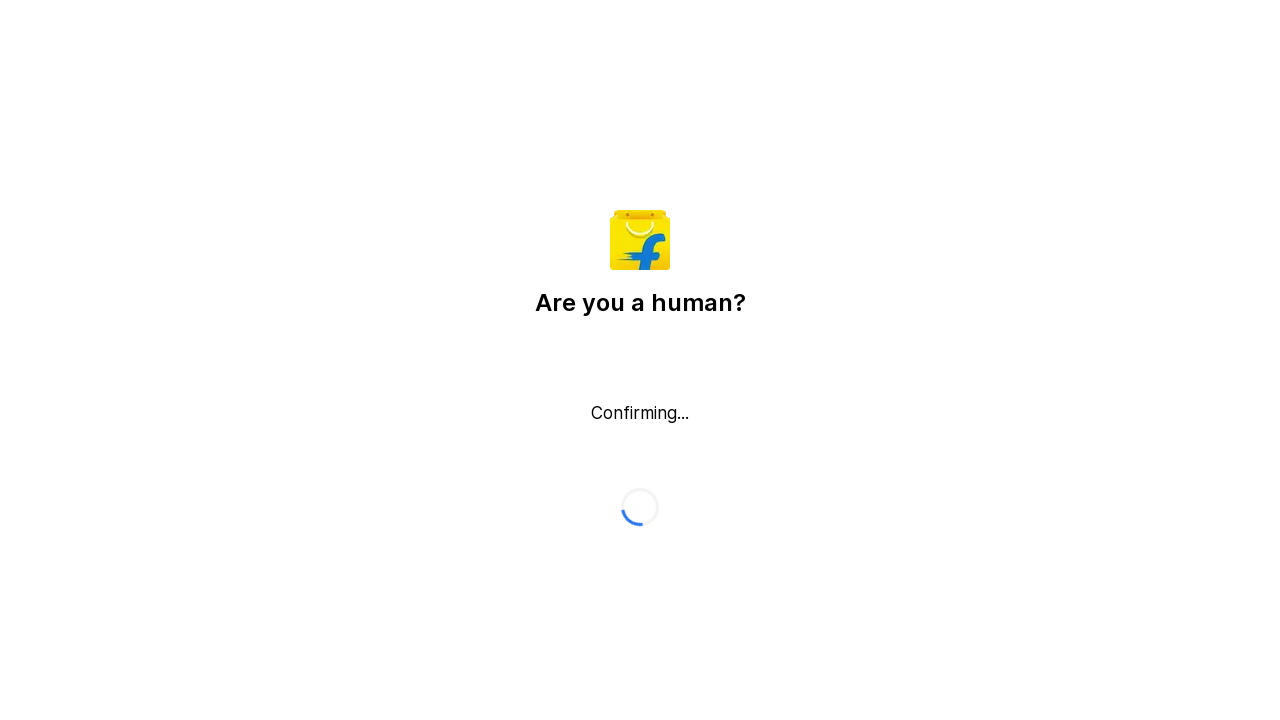

Waited for page DOM content to load
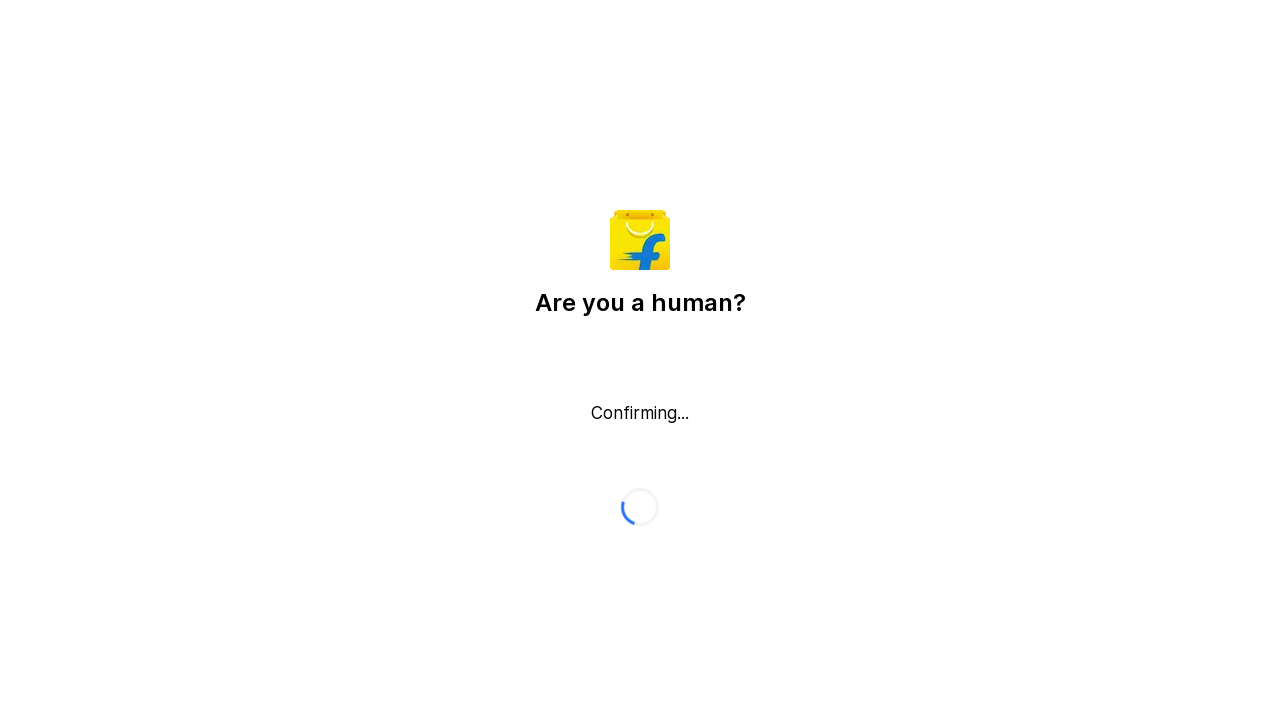

Verified body element is present on Flipkart homepage
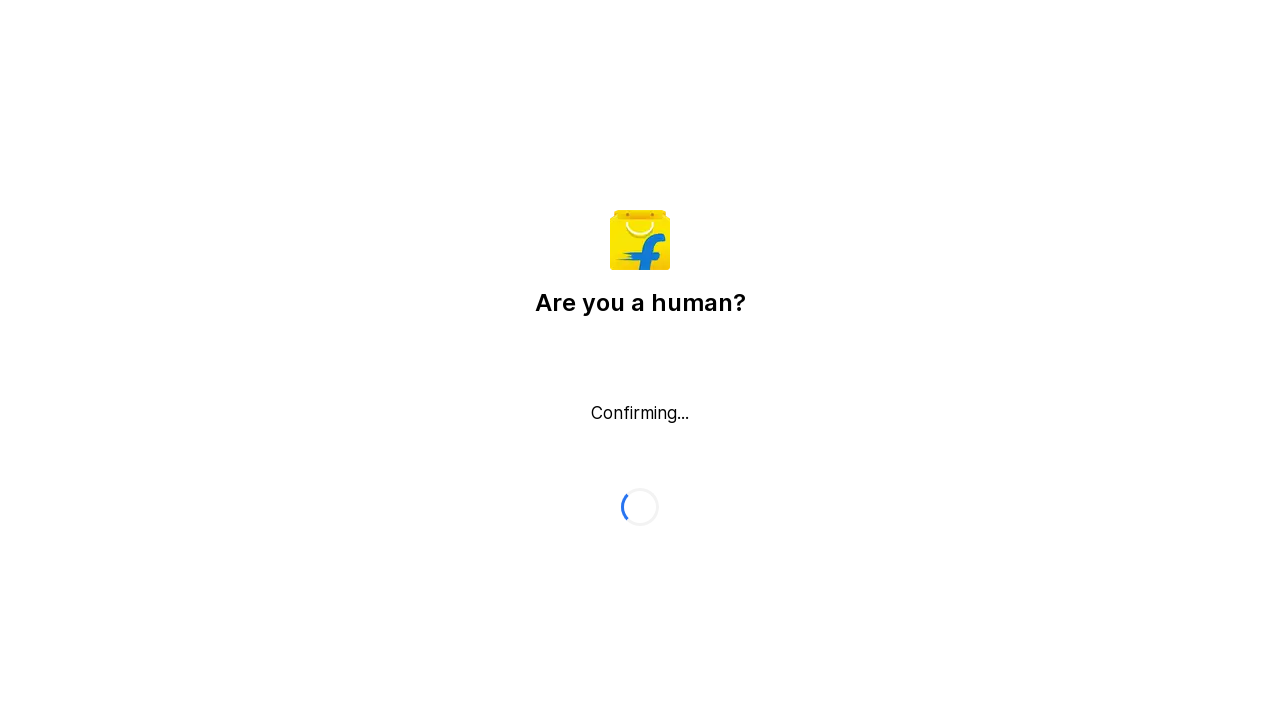

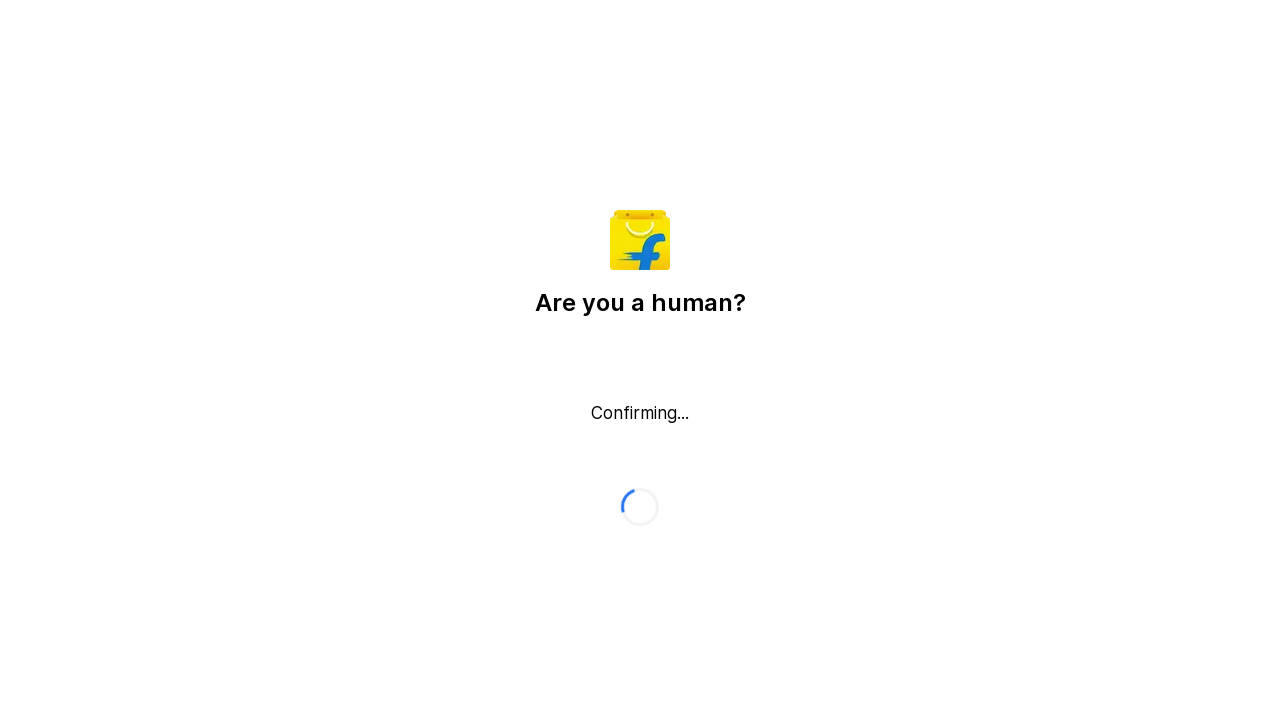